Navigates to an EDteam blog article about public APIs and clicks the "Comienza gratis" (Start free) button to test the call-to-action functionality.

Starting URL: https://ed.team/blog/las-mejores-apis-publicas-para-practicar

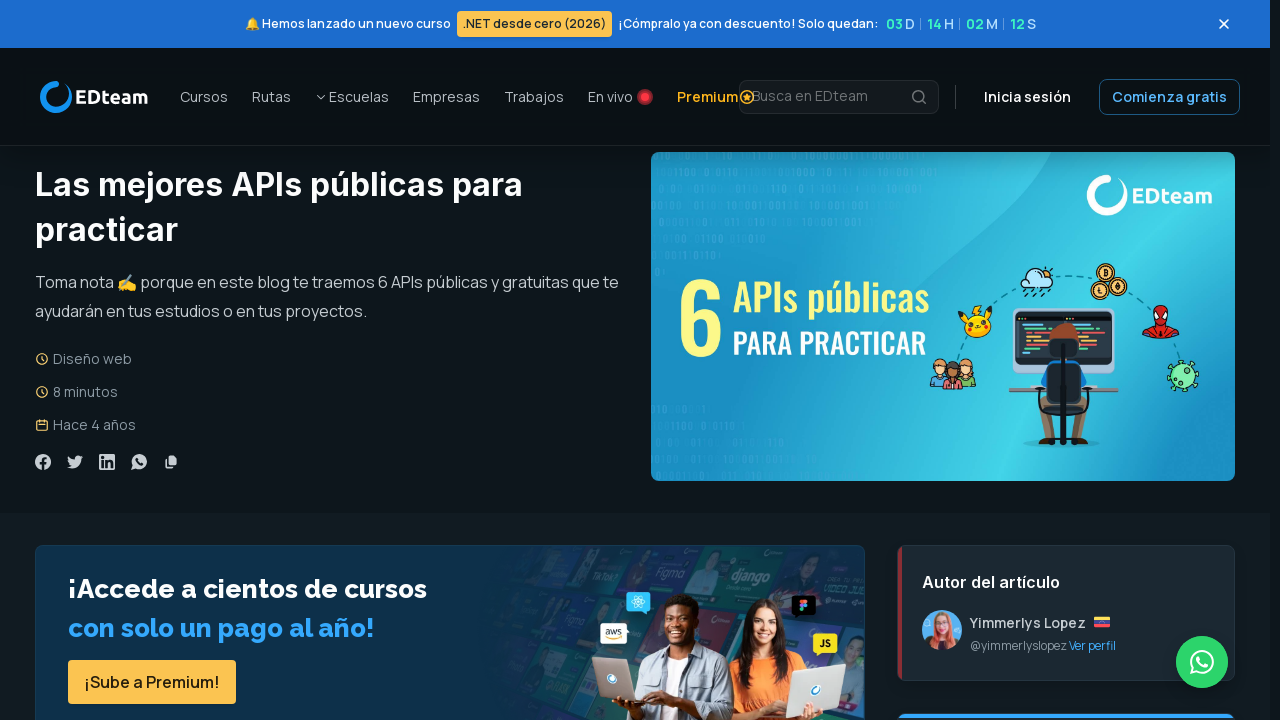

Navigated to EDteam blog article about public APIs
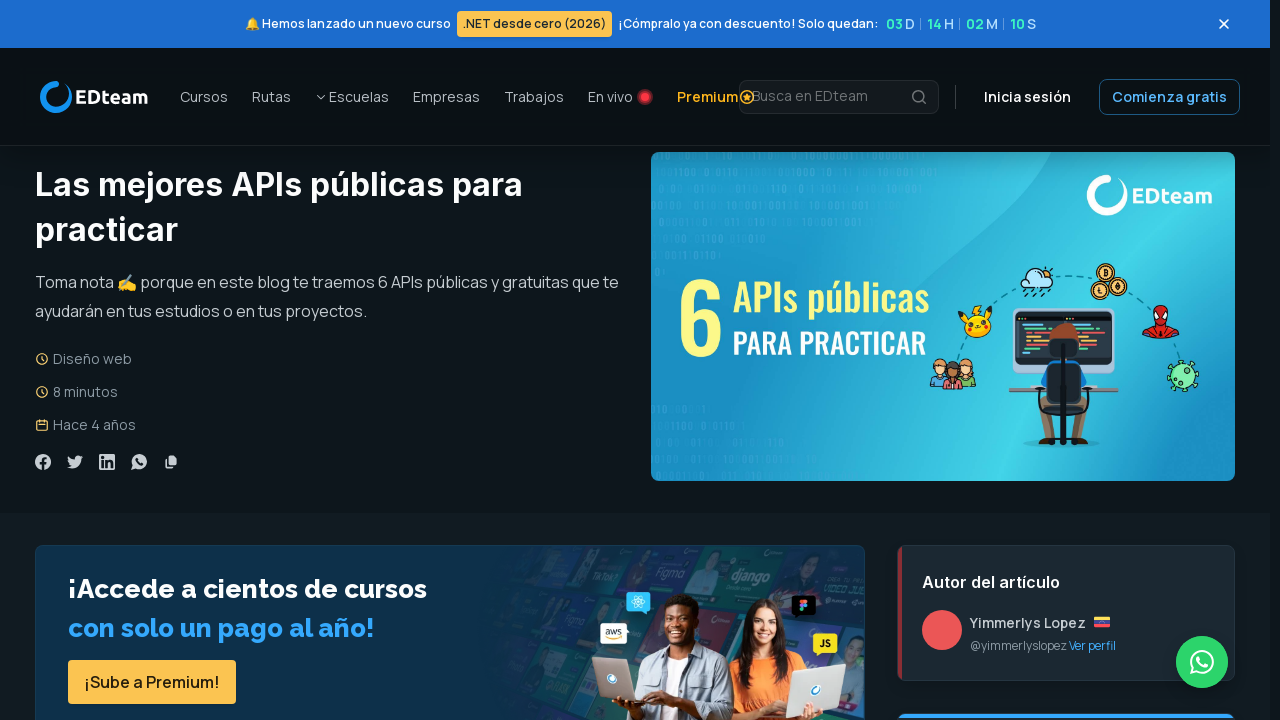

Clicked the 'Comienza gratis' (Start free) call-to-action button at (1170, 96) on //button[contains(., 'Comienza gratis')]
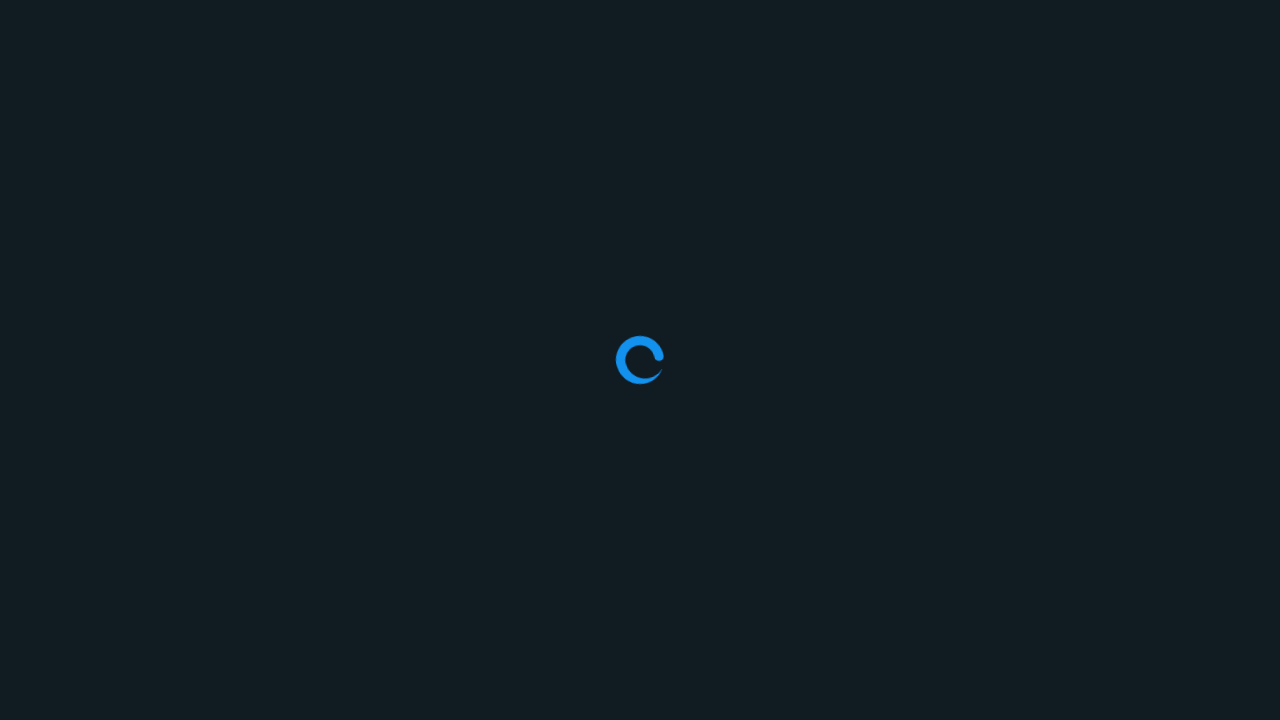

Waited 2 seconds to observe the result of the button click
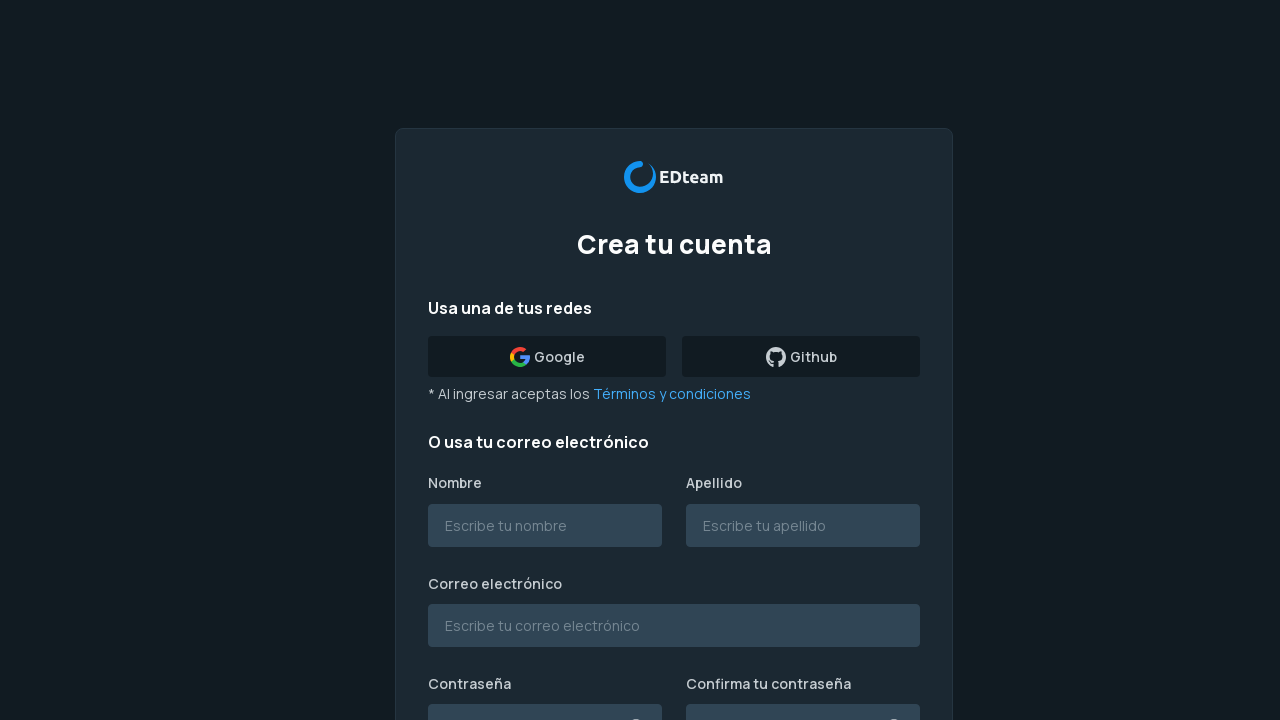

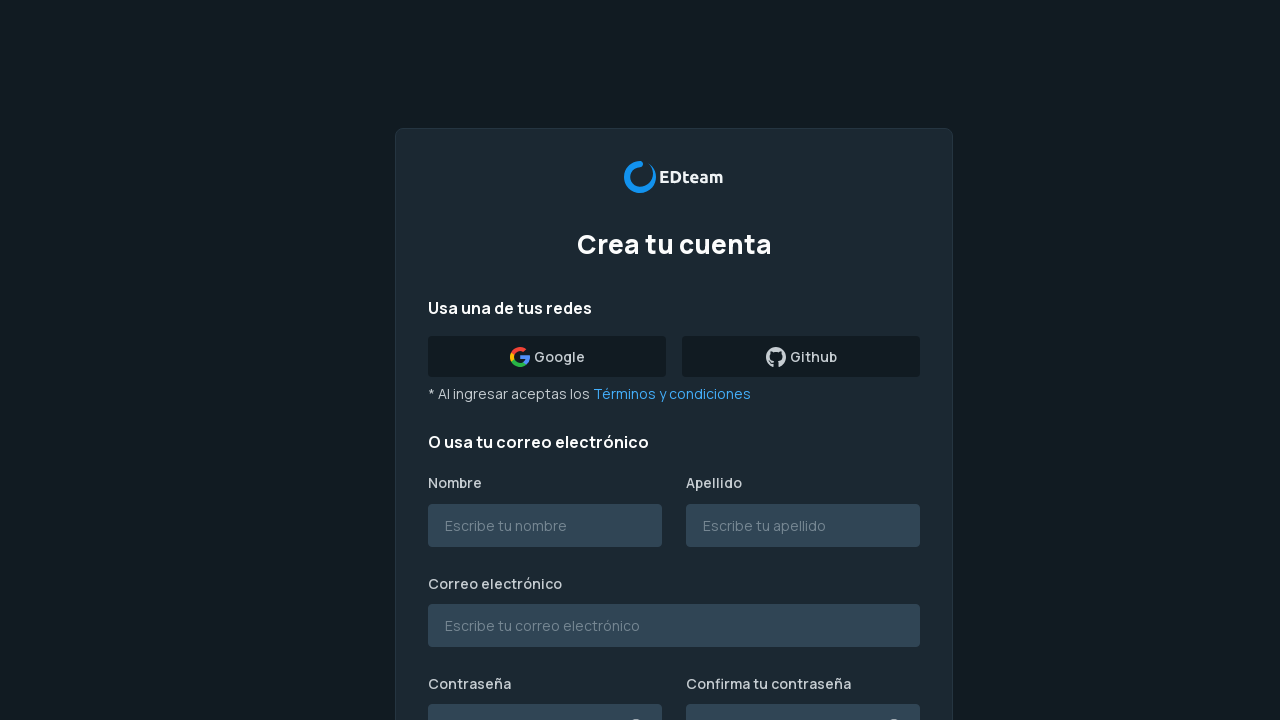